Tests scrolling functionality by moving to different elements on the page using hover actions to trigger scrolling

Starting URL: https://artoftesting.com/test-scenario-examples

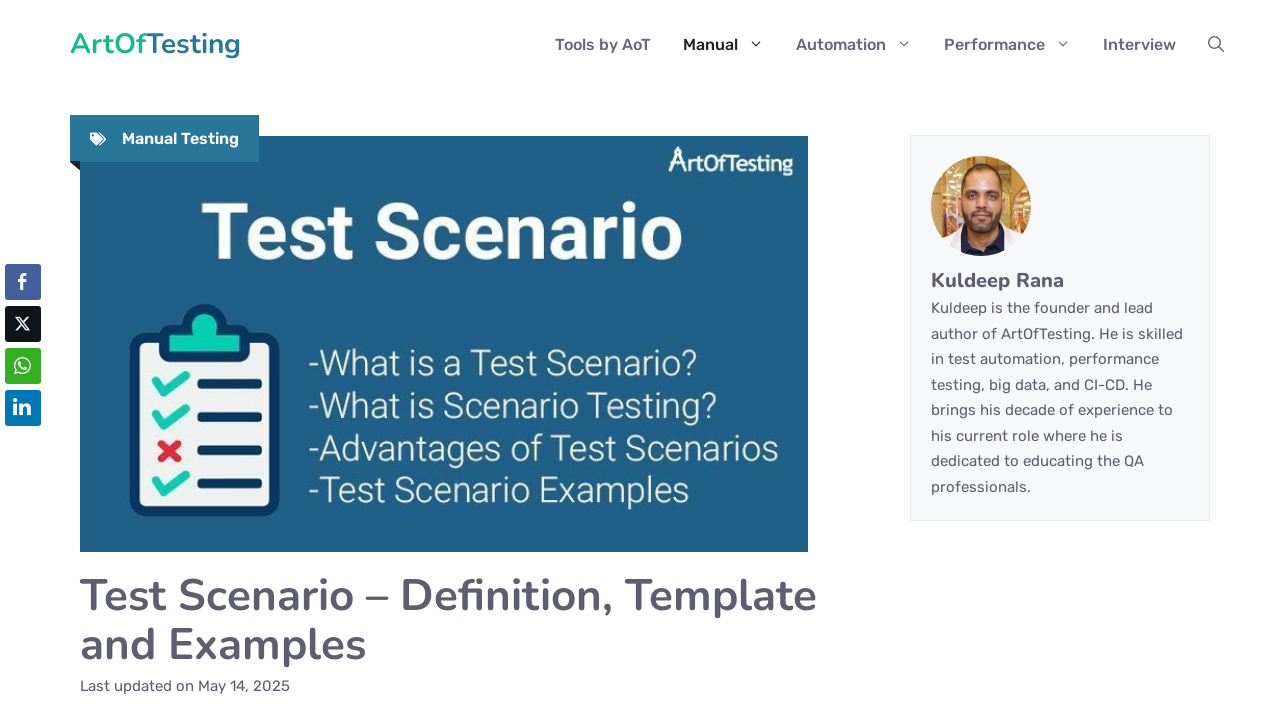

Located Conclusion element using XPath selector
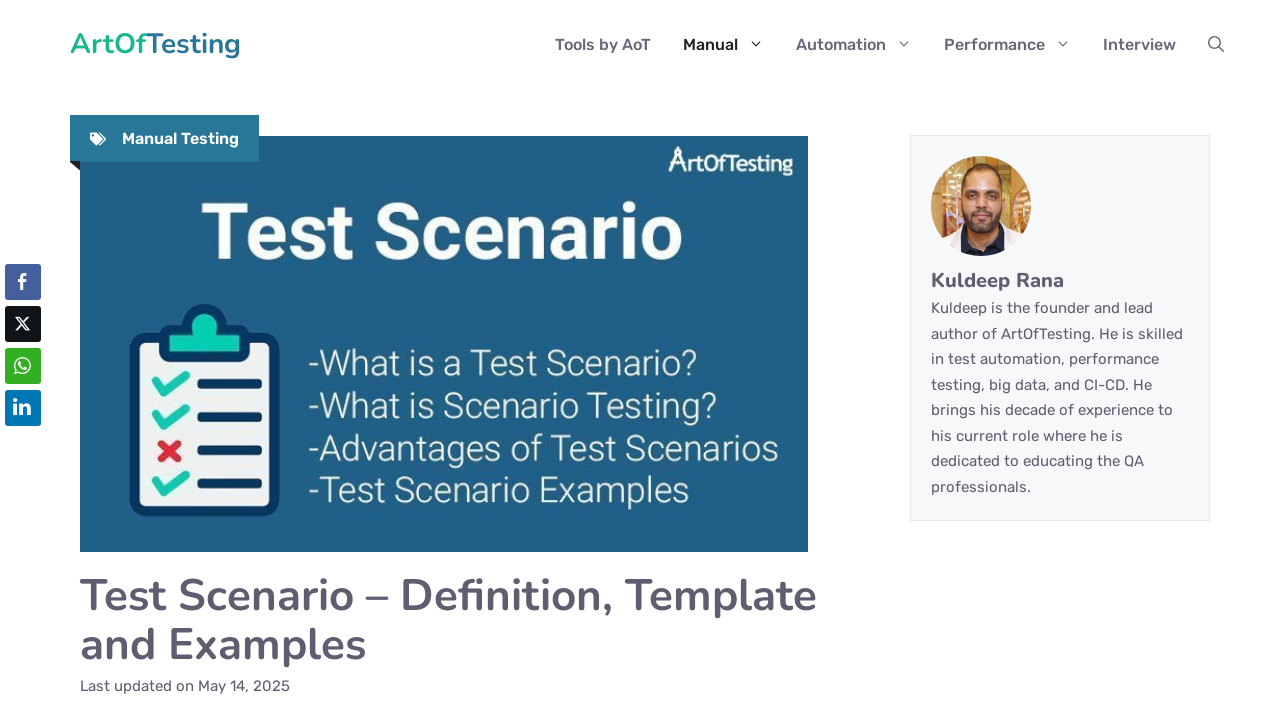

Hovered over Conclusion section to scroll it into view at (450, 360) on xpath=//h3[@class='wp-block-heading']
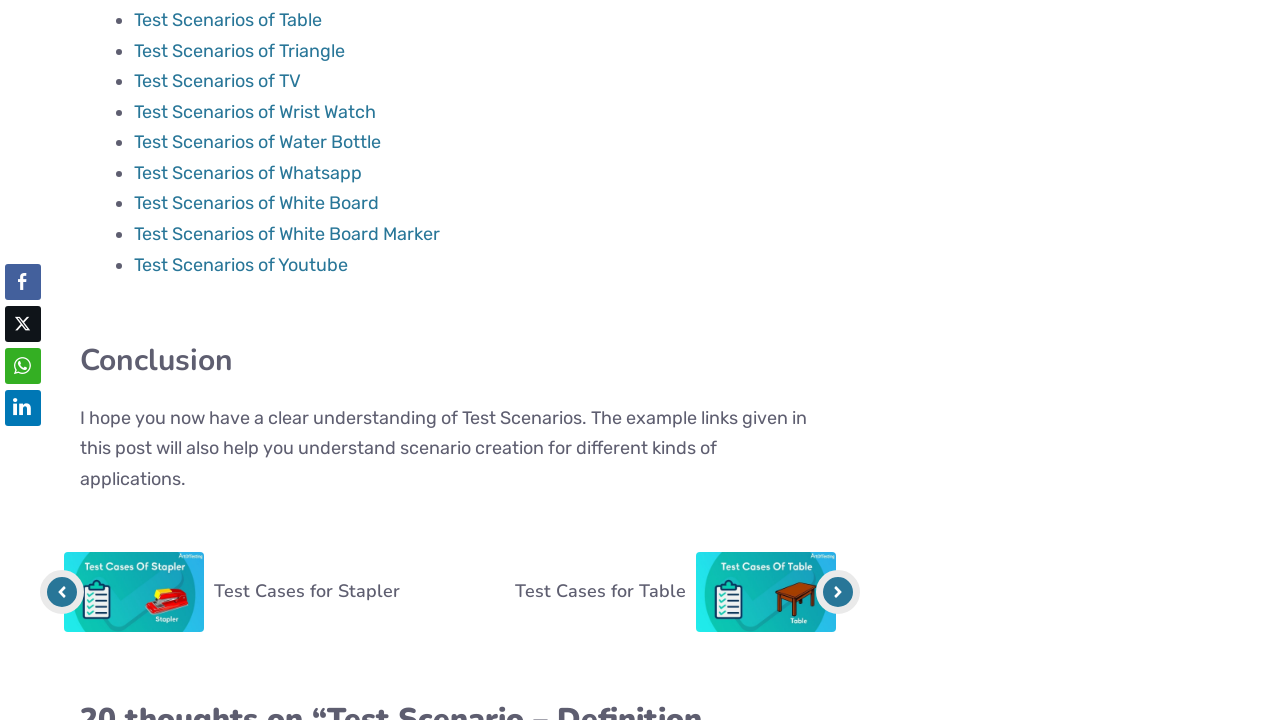

Retrieved text content from Conclusion element
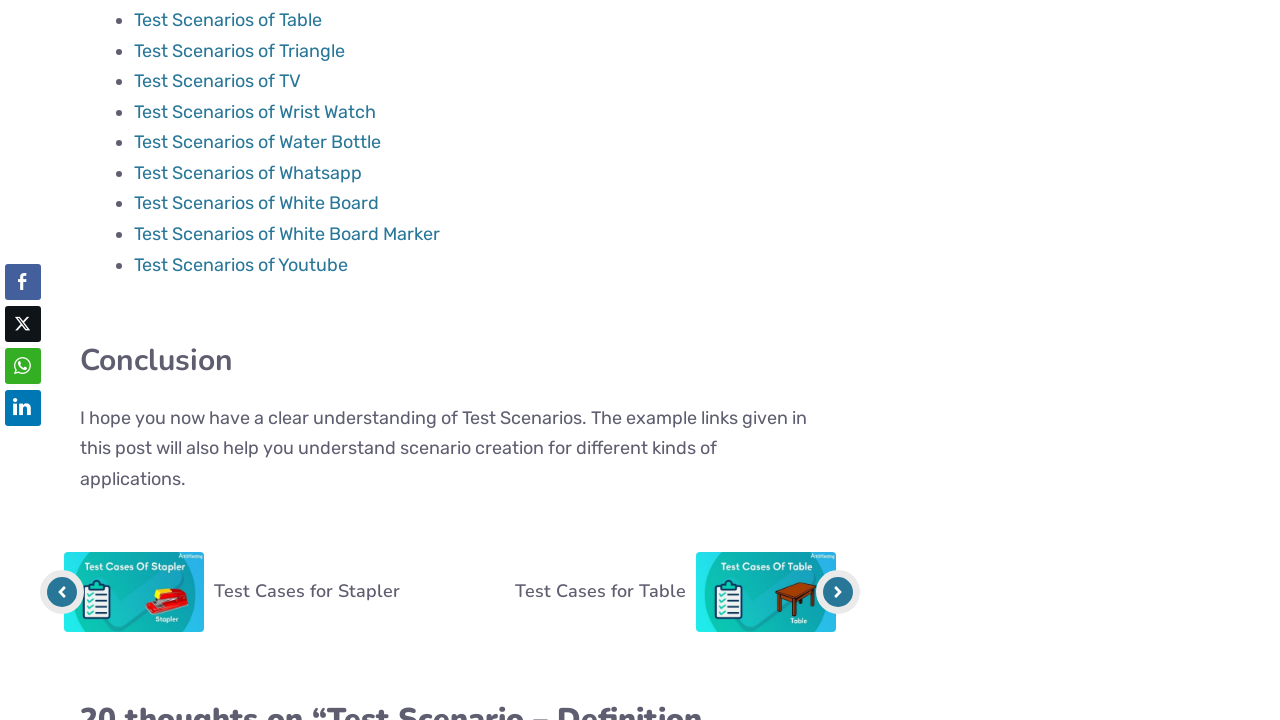

Located Leave a Comment element using XPath selector
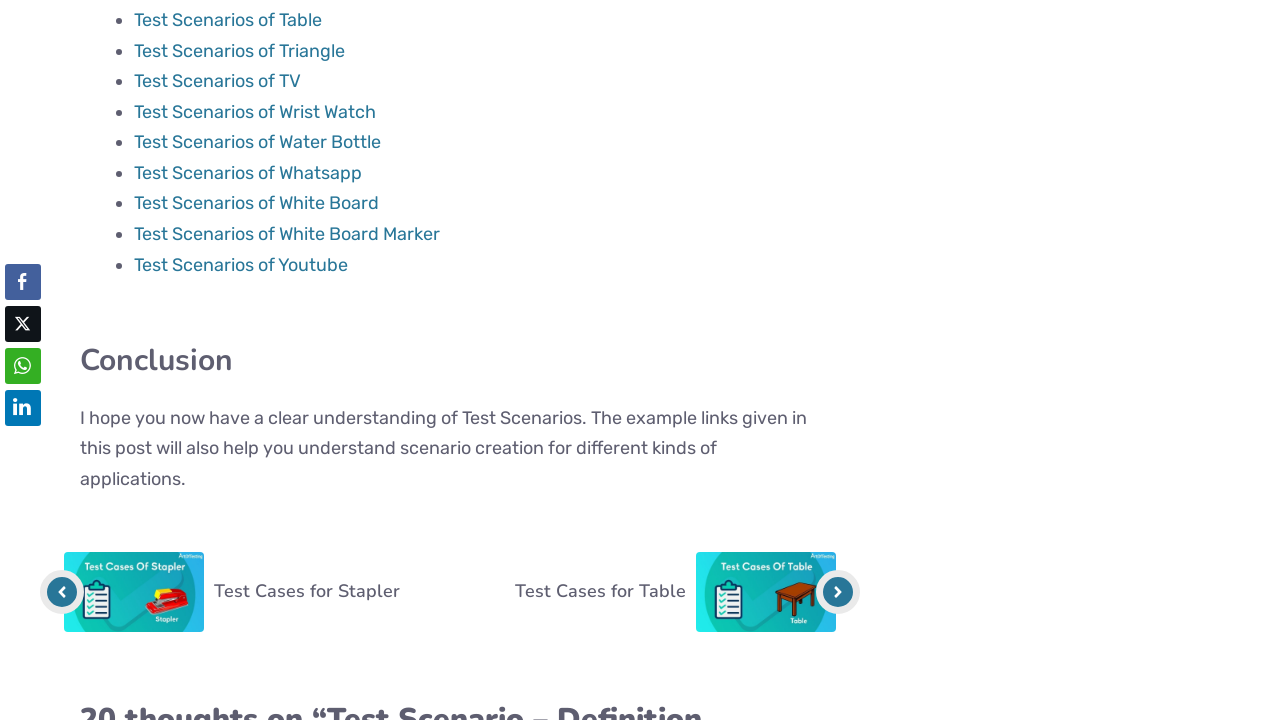

Hovered over Leave a Comment section to scroll it into view at (450, 361) on xpath=//h3[@id='reply-title']
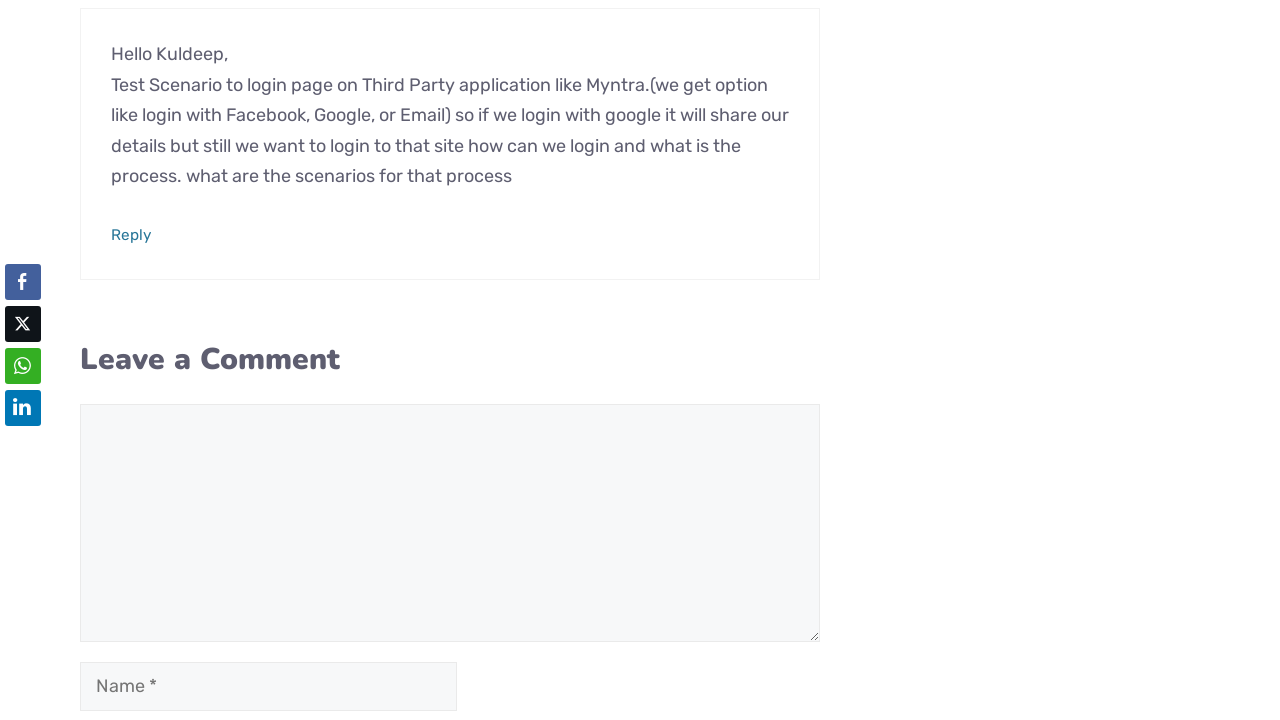

Retrieved text content from Leave a Comment element
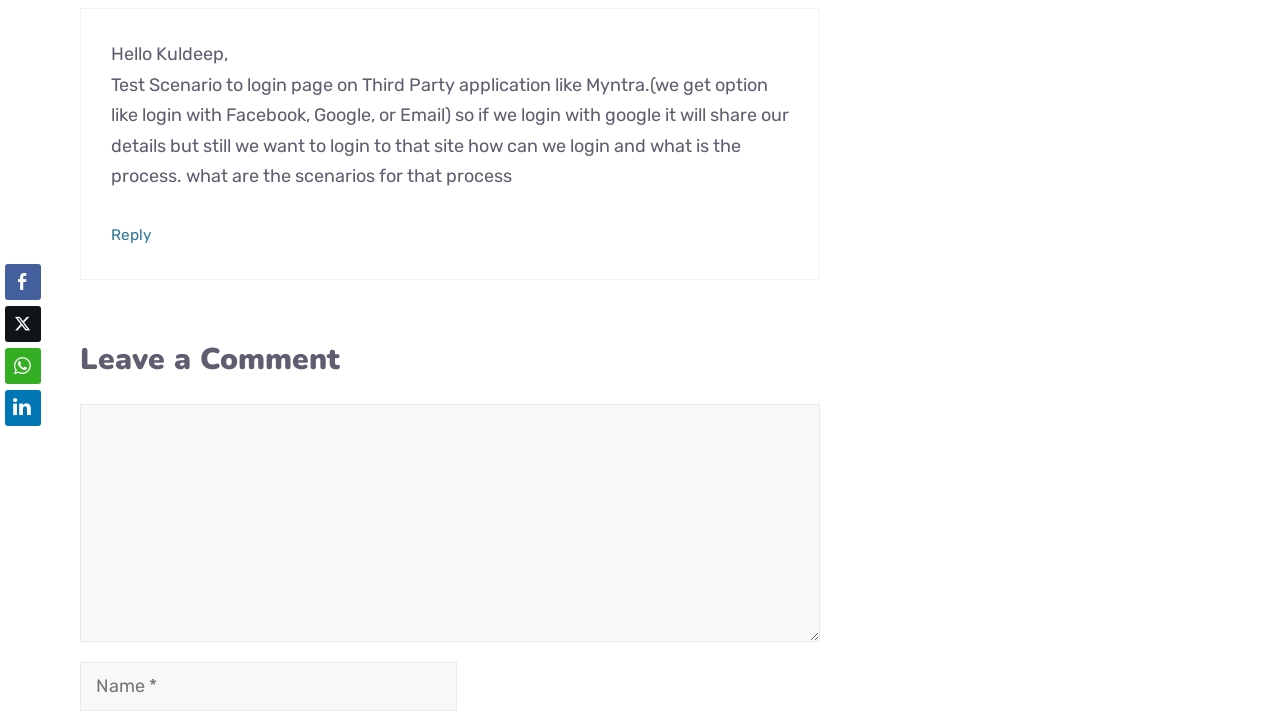

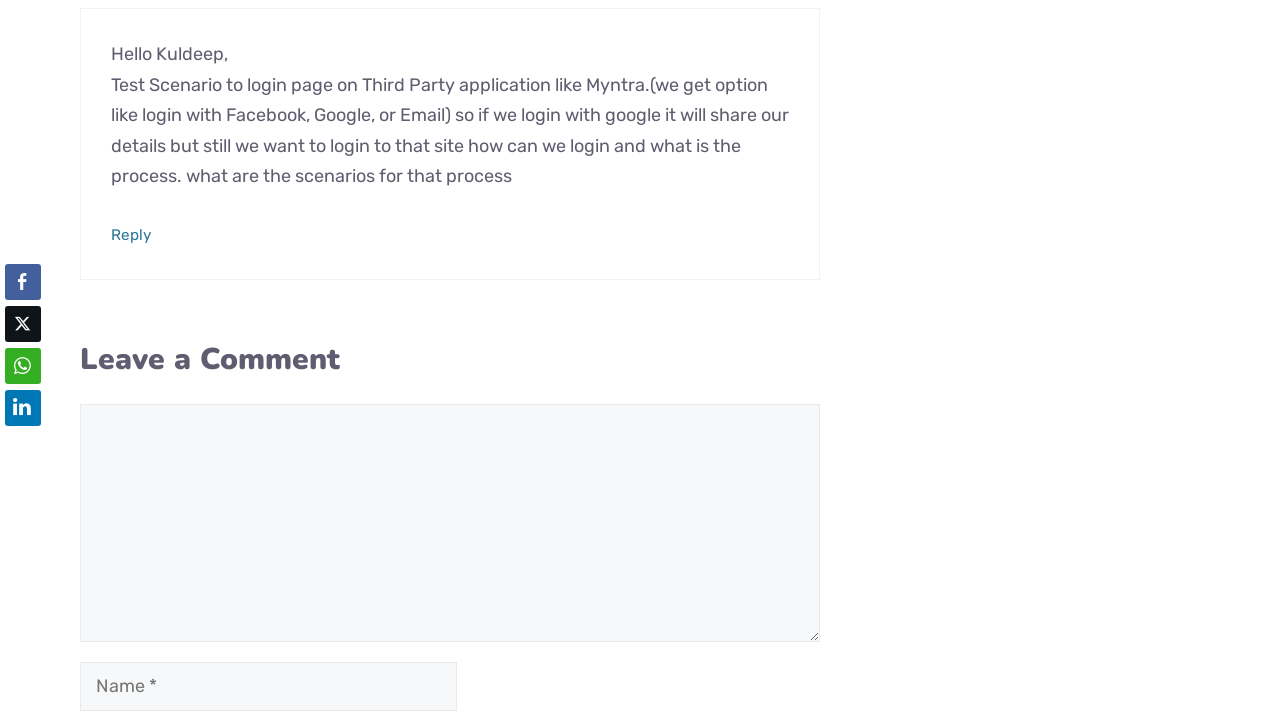